Tests multiple window/tab operations: opens a new tab, reads the heading, switches back, opens a new window, reads the heading, and switches back to the original tab.

Starting URL: https://demoqa.com/browser-windows

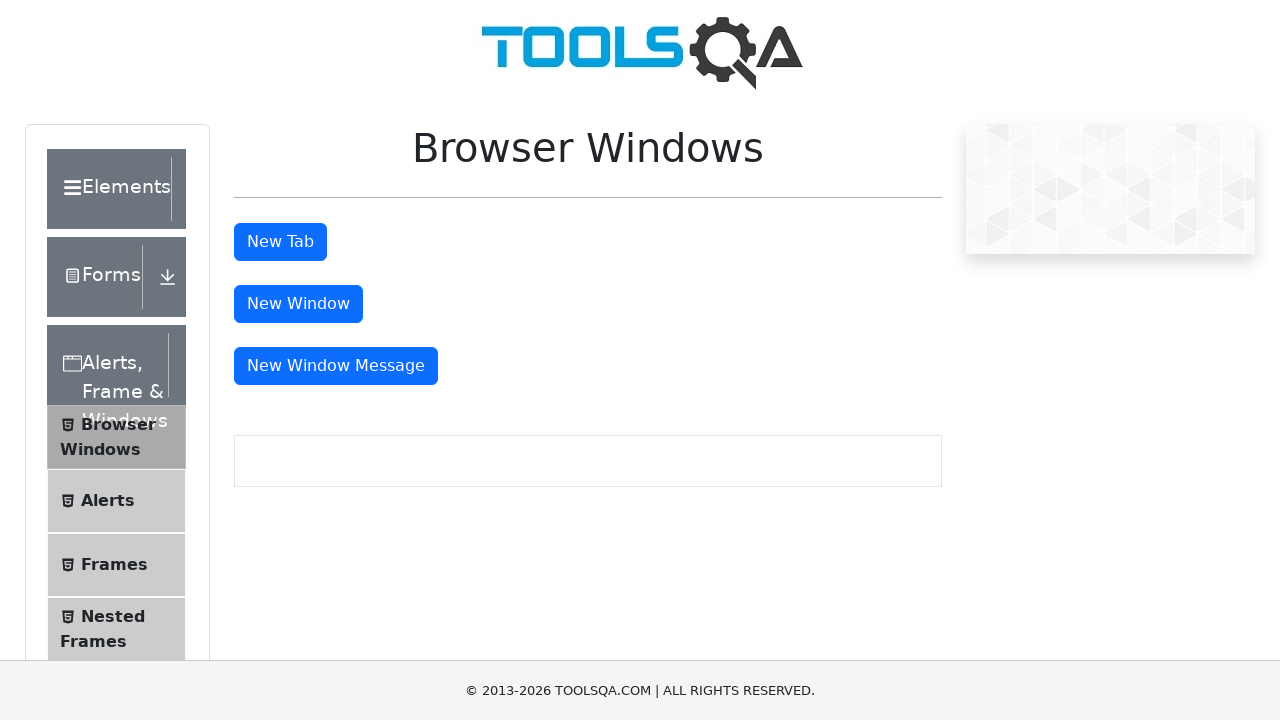

Clicked button to open new tab at (280, 242) on #tabButton
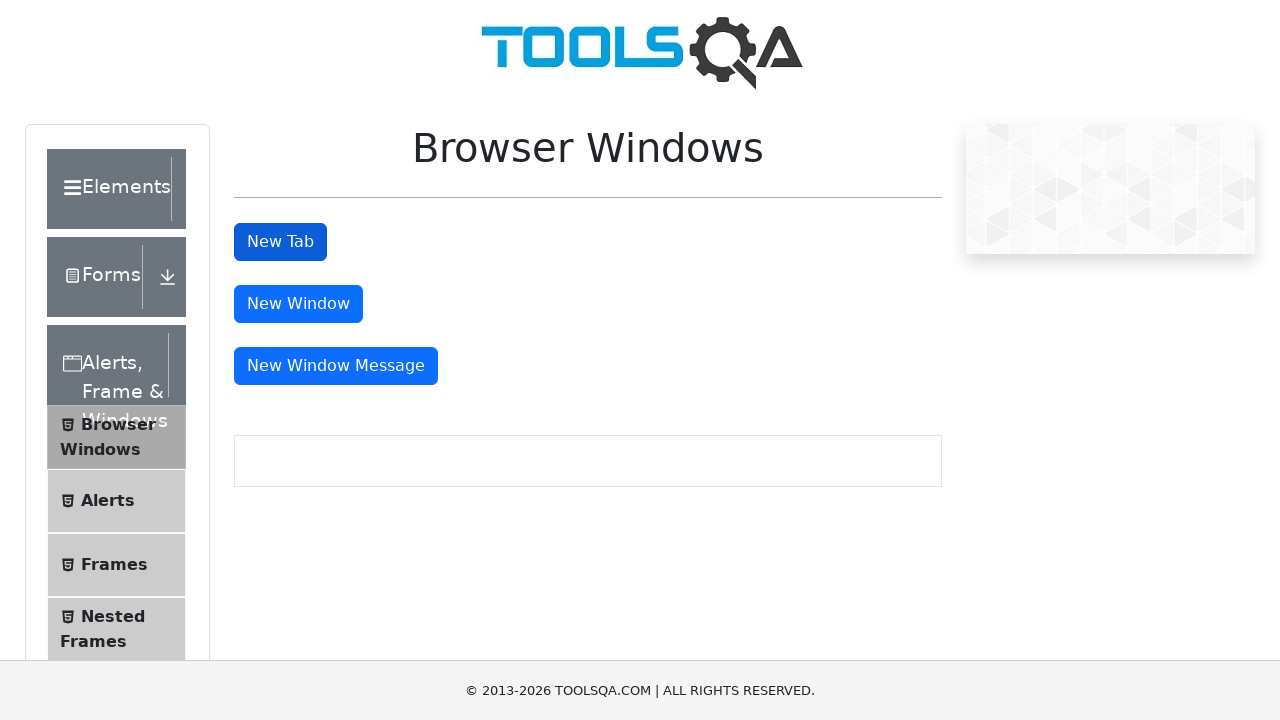

New tab loaded
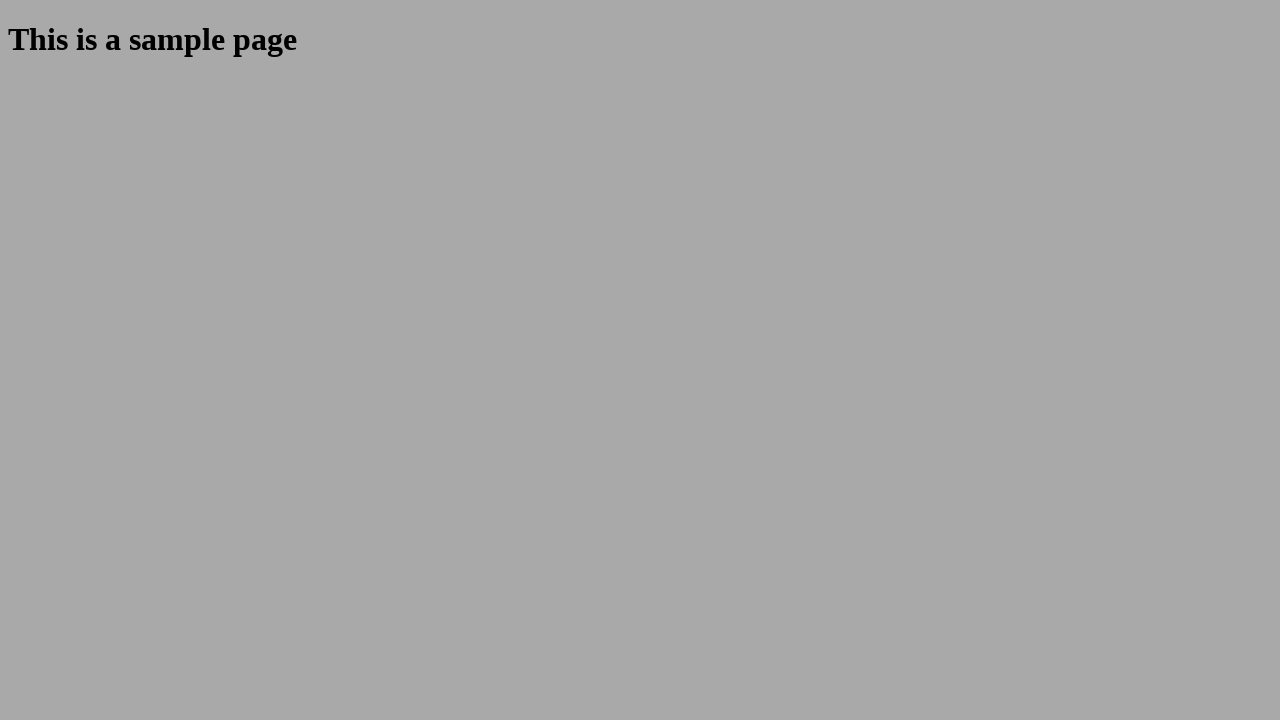

Sample heading found in new tab
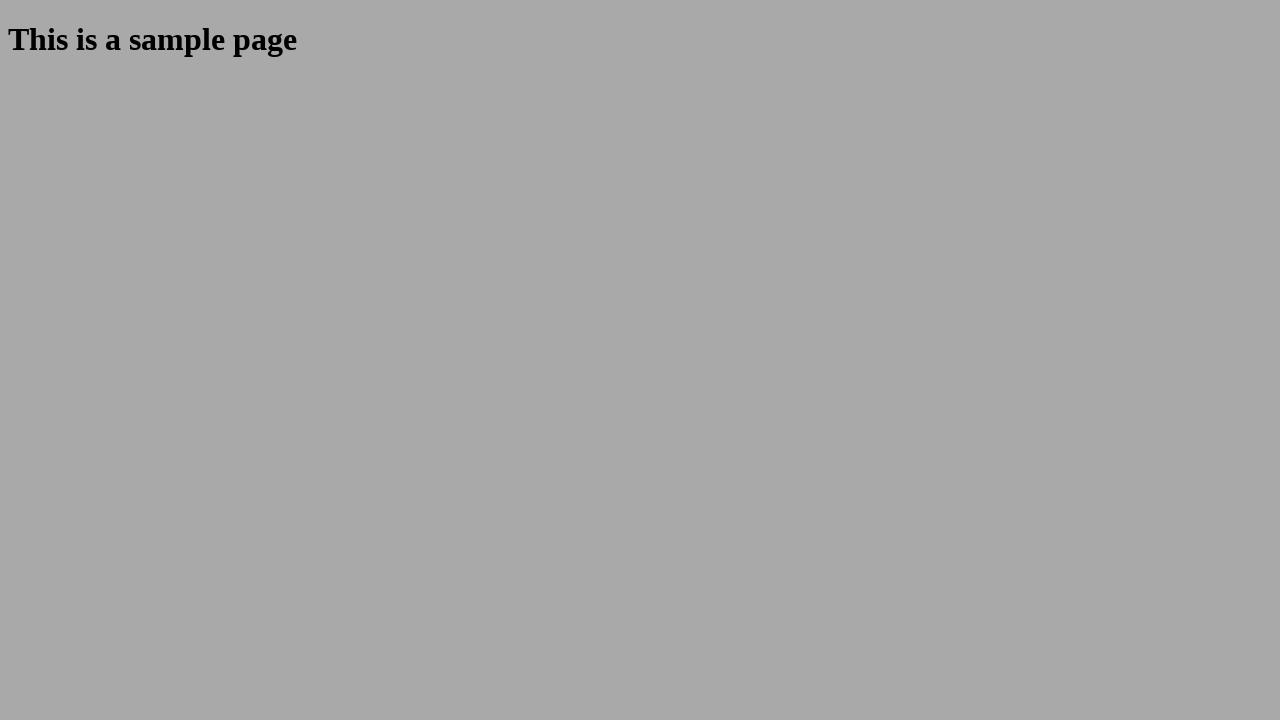

Closed new tab
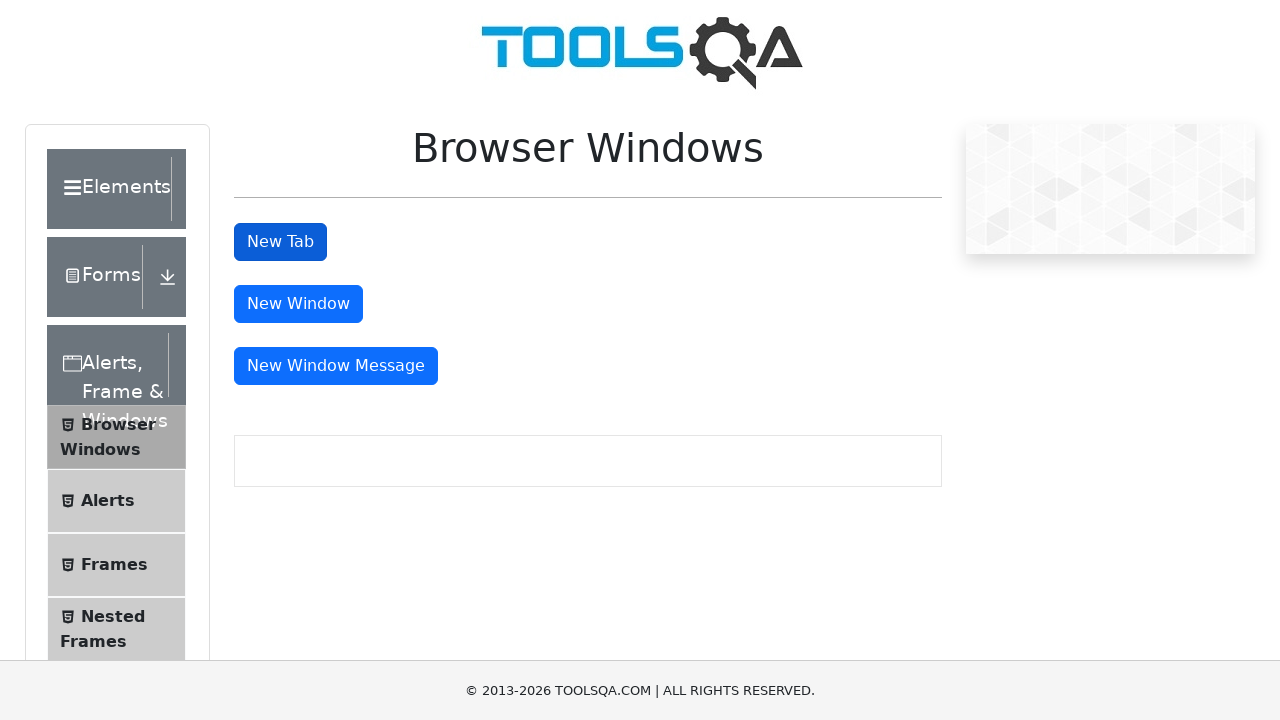

Clicked button to open new window at (298, 304) on #windowButton
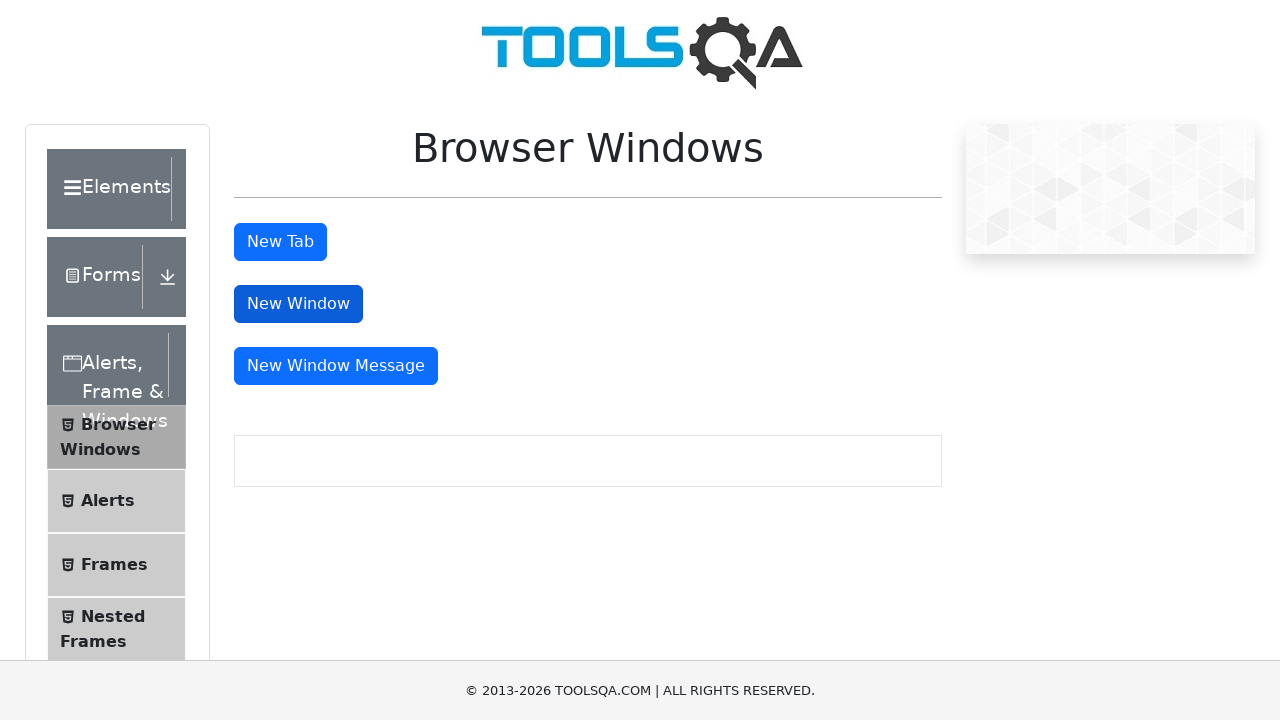

New window loaded
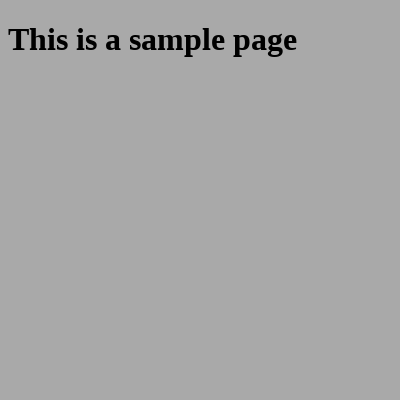

Sample heading found in new window
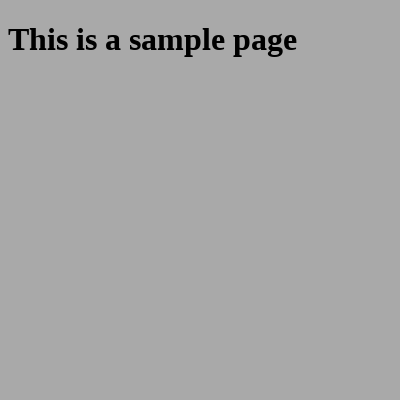

Closed new window
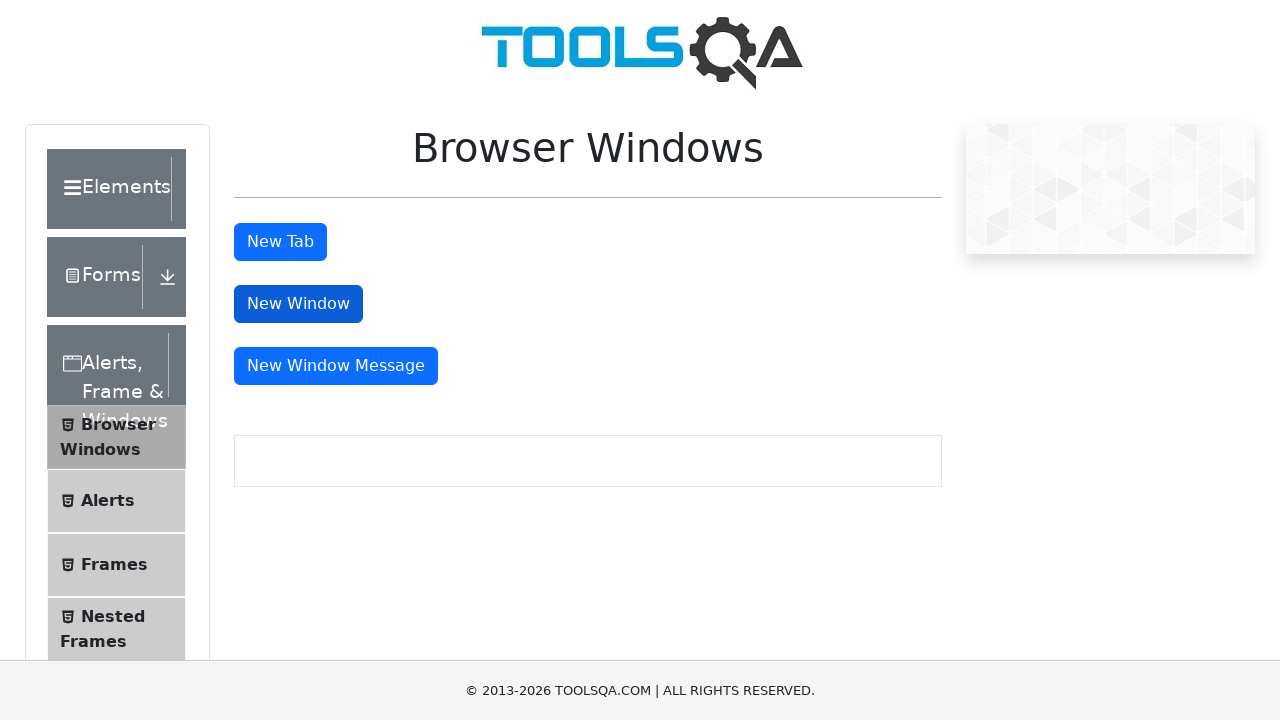

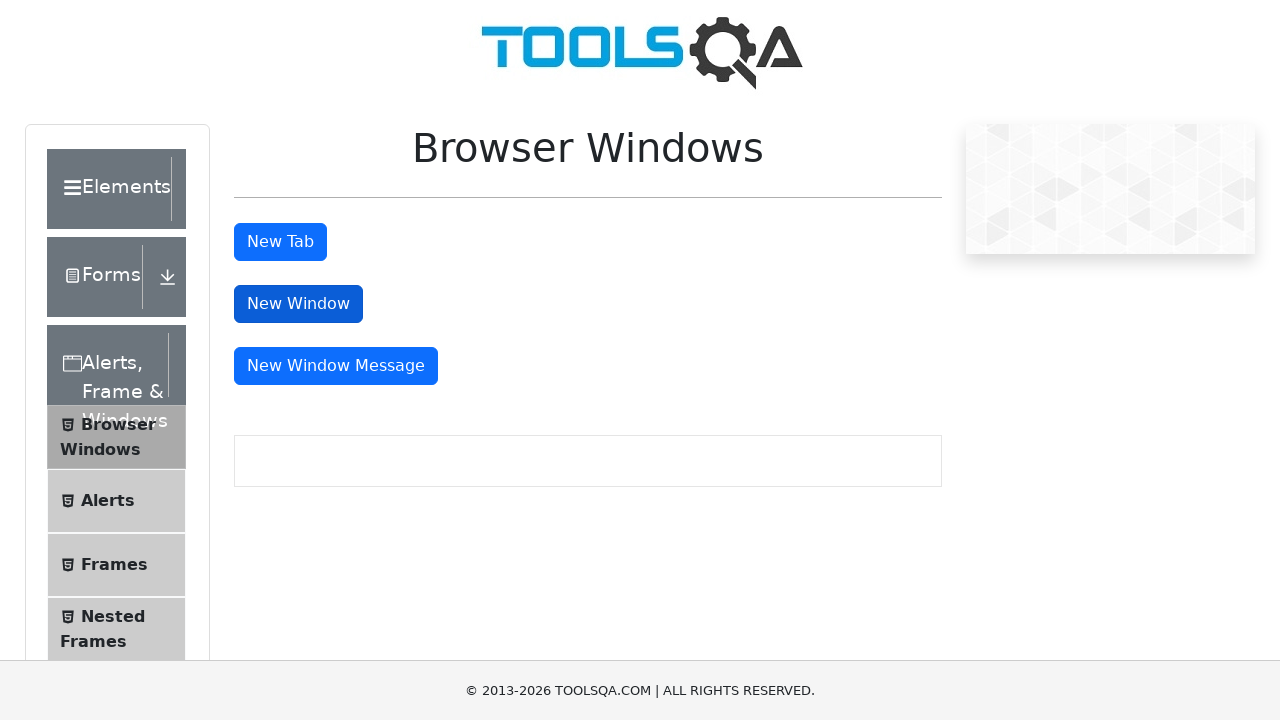